Tests that the Clear button removes the generated UUID from the display

Starting URL: https://qatask.netlify.app/

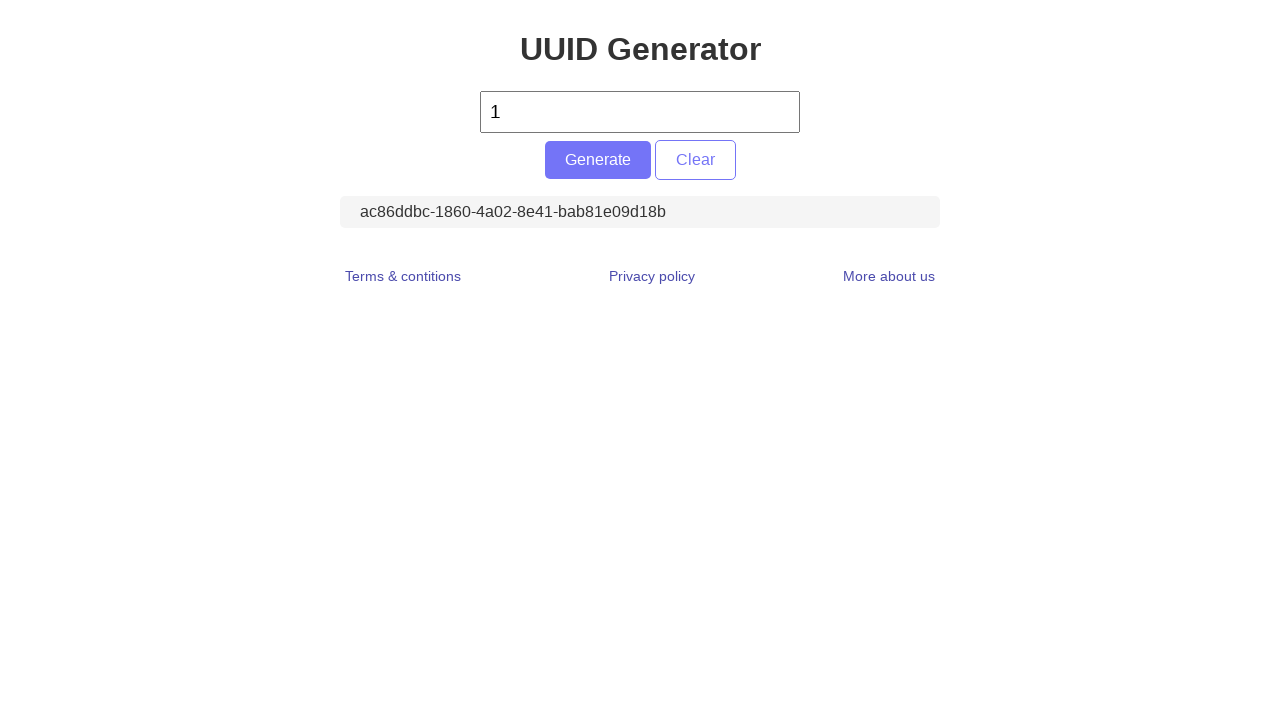

Clicked Generate button to create a UUID at (598, 160) on #generate
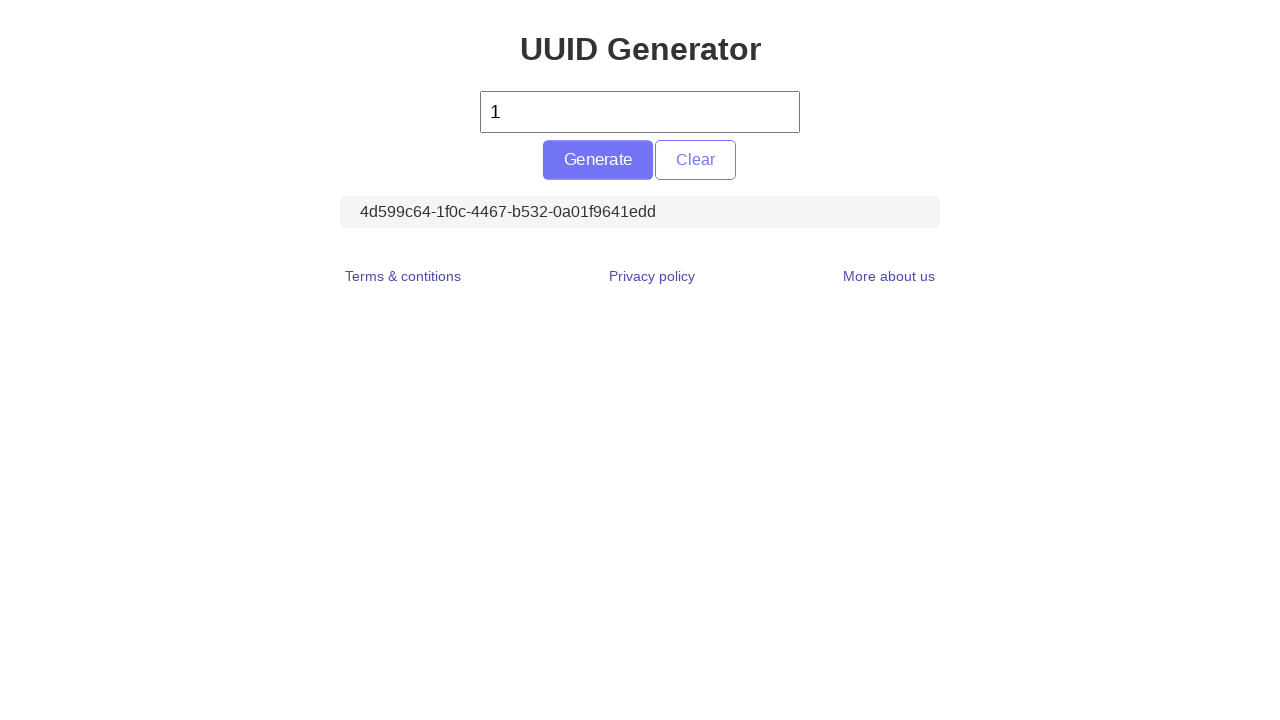

Retrieved UUID text content from display element
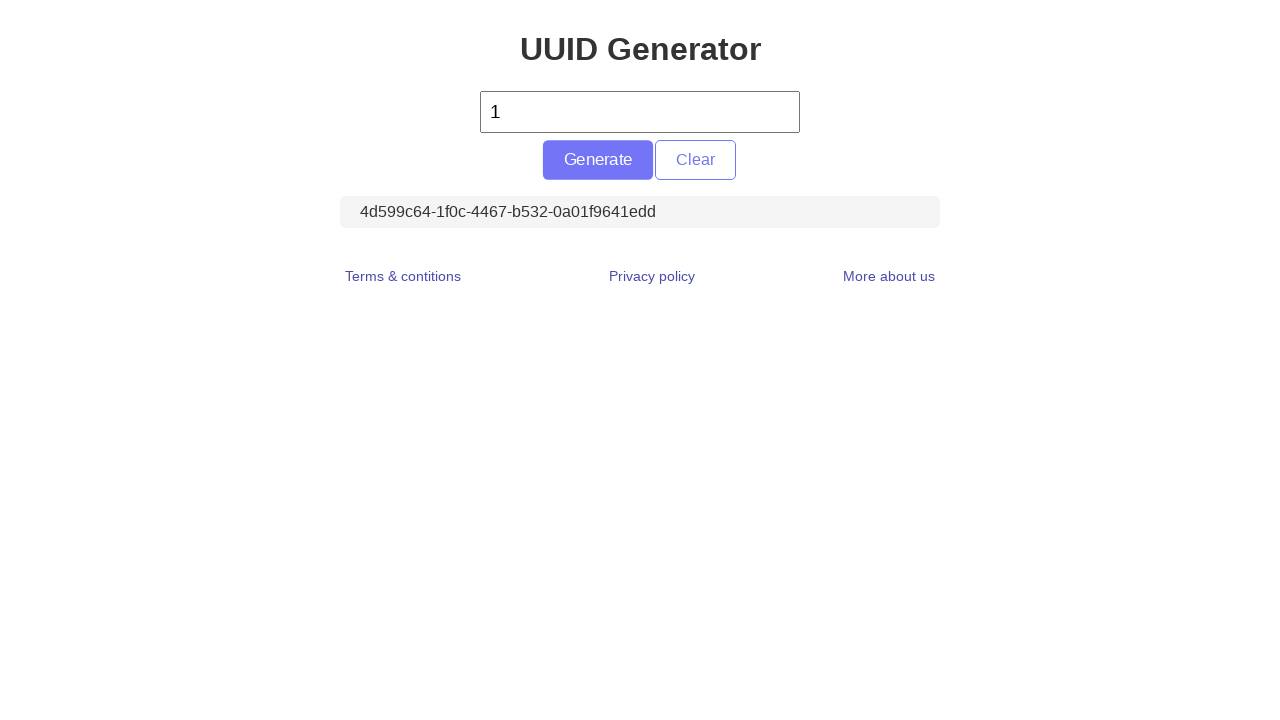

Verified that UUID is displayed (assertion passed)
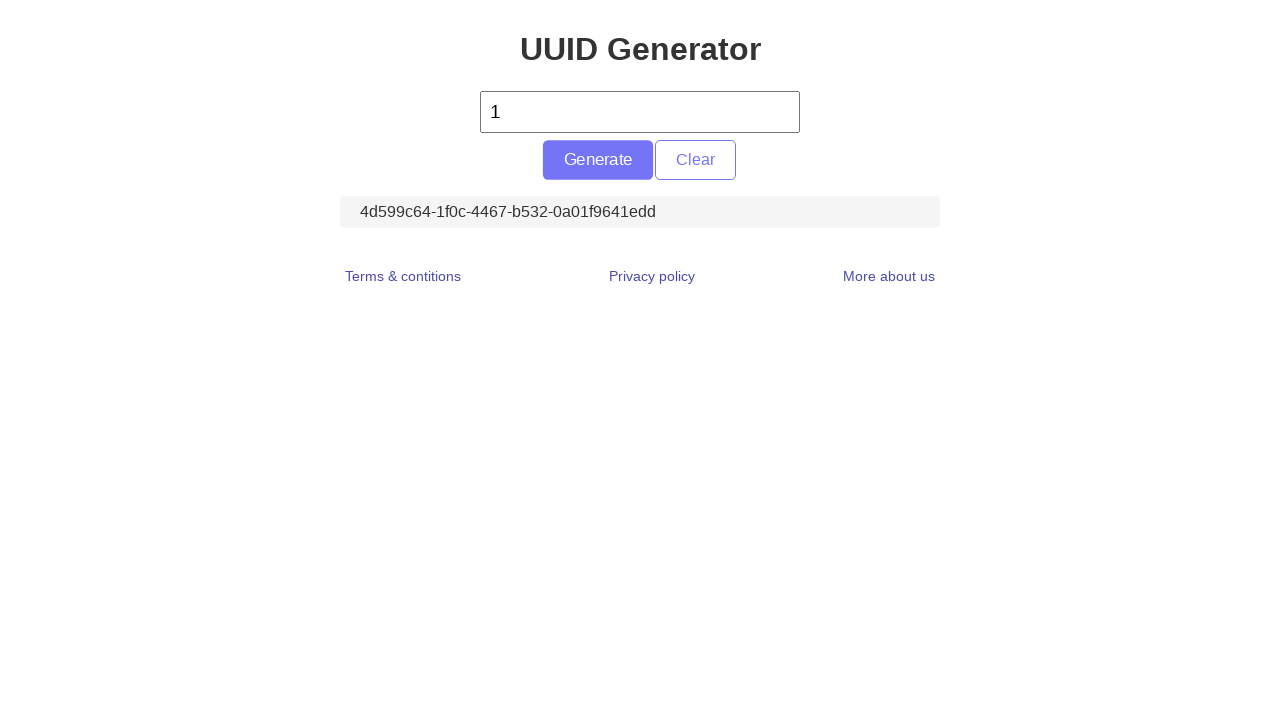

Clicked Clear button to remove the UUID at (695, 160) on #clear
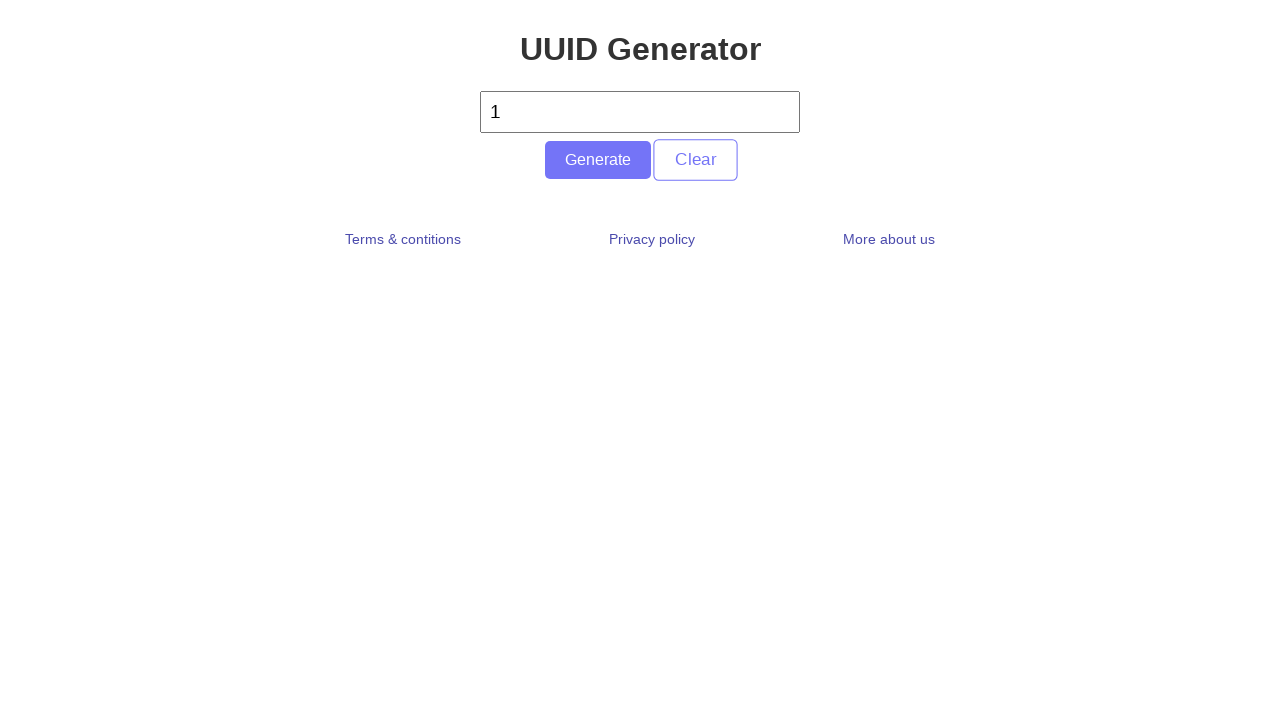

Verified that UUID display is empty after clearing (assertion passed)
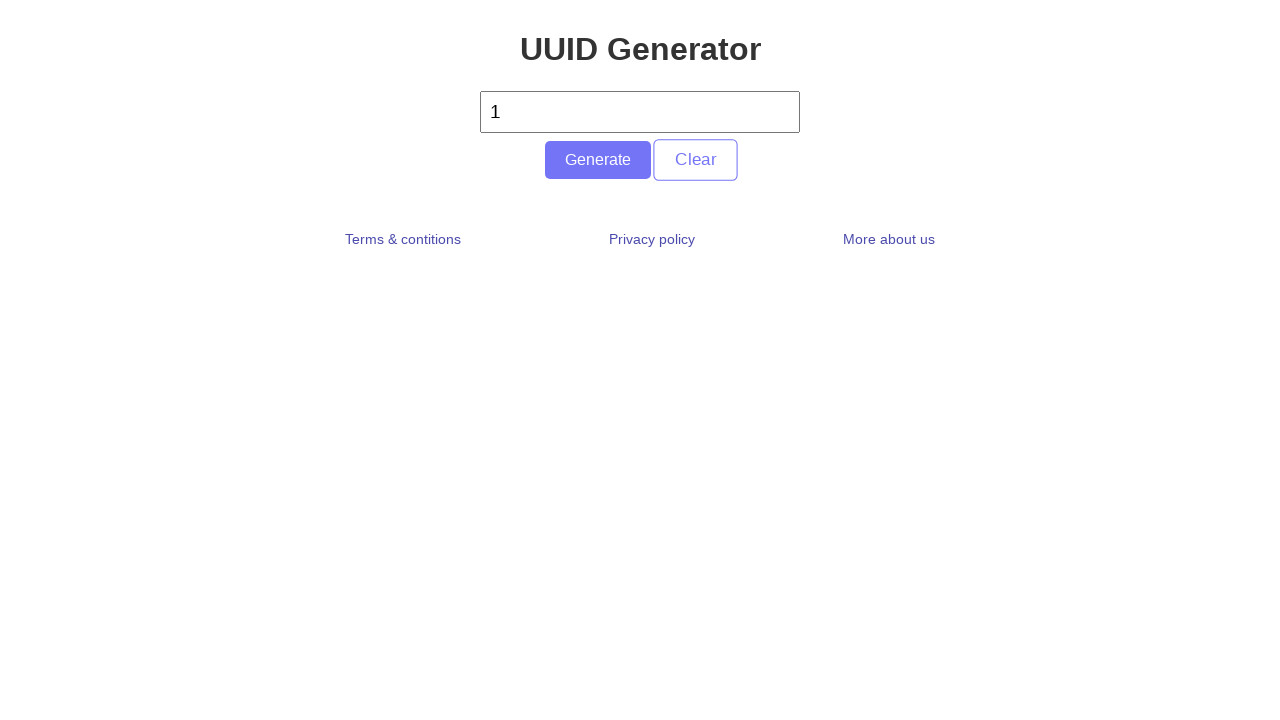

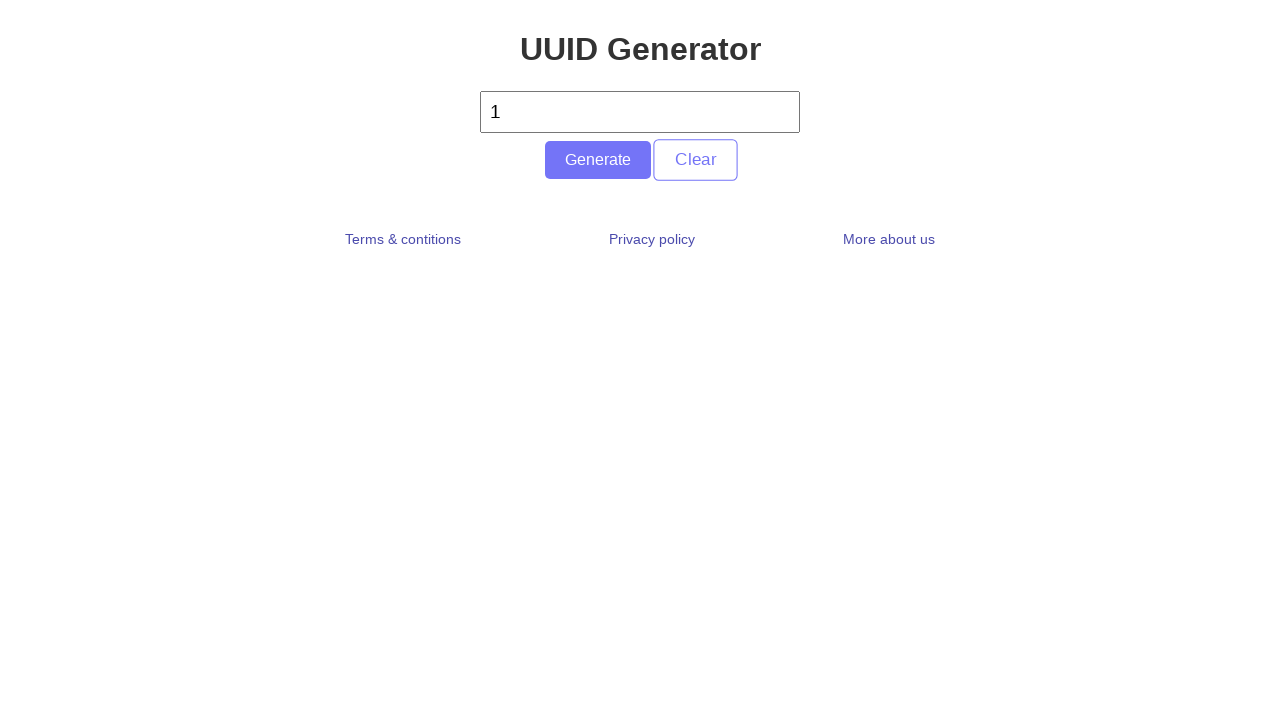